Navigates to an automation practice page, scrolls to a table, and calculates the sum of values in the third column

Starting URL: https://rahulshettyacademy.com/AutomationPractice/

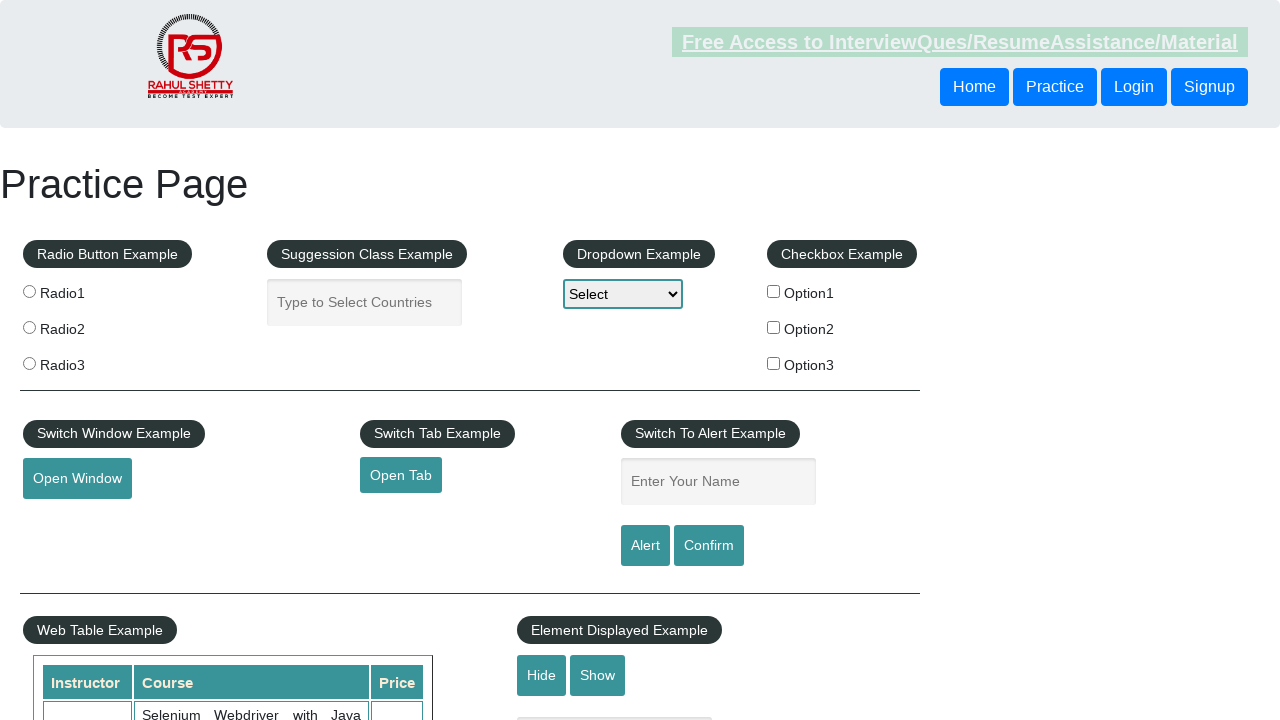

Scrolled down 600 pixels to view the table
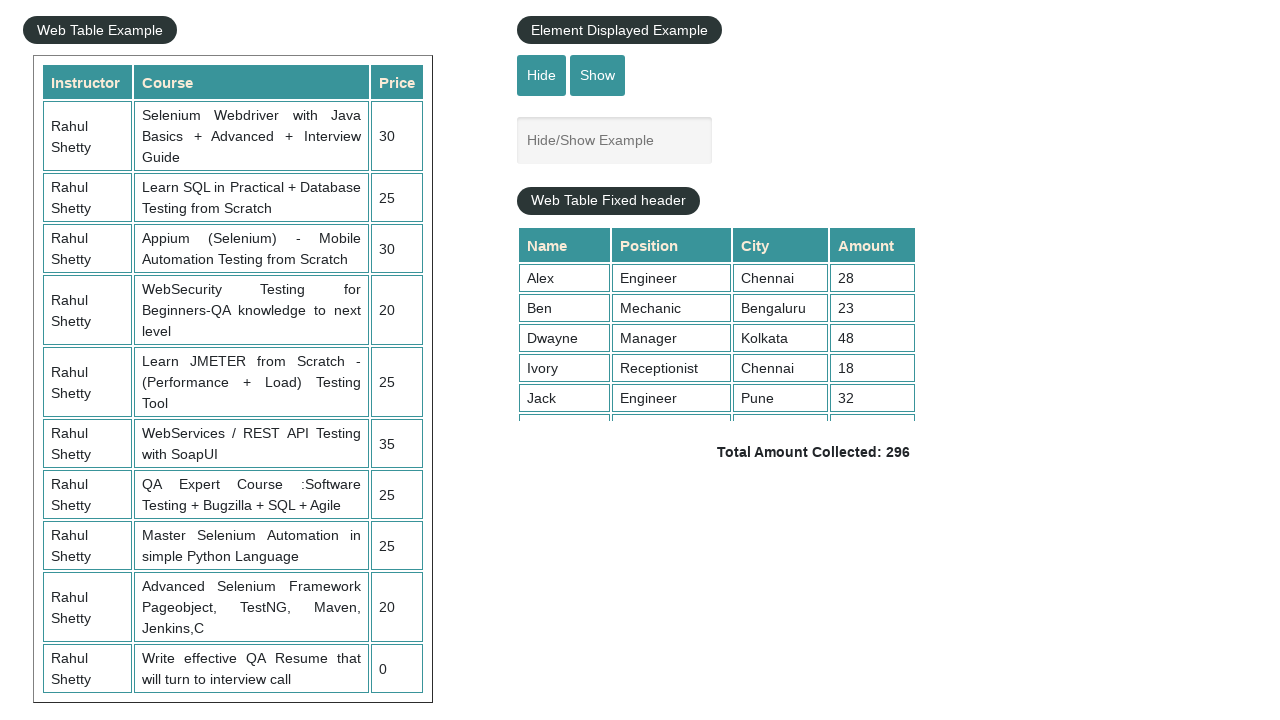

Table with class 'table-display' is now visible
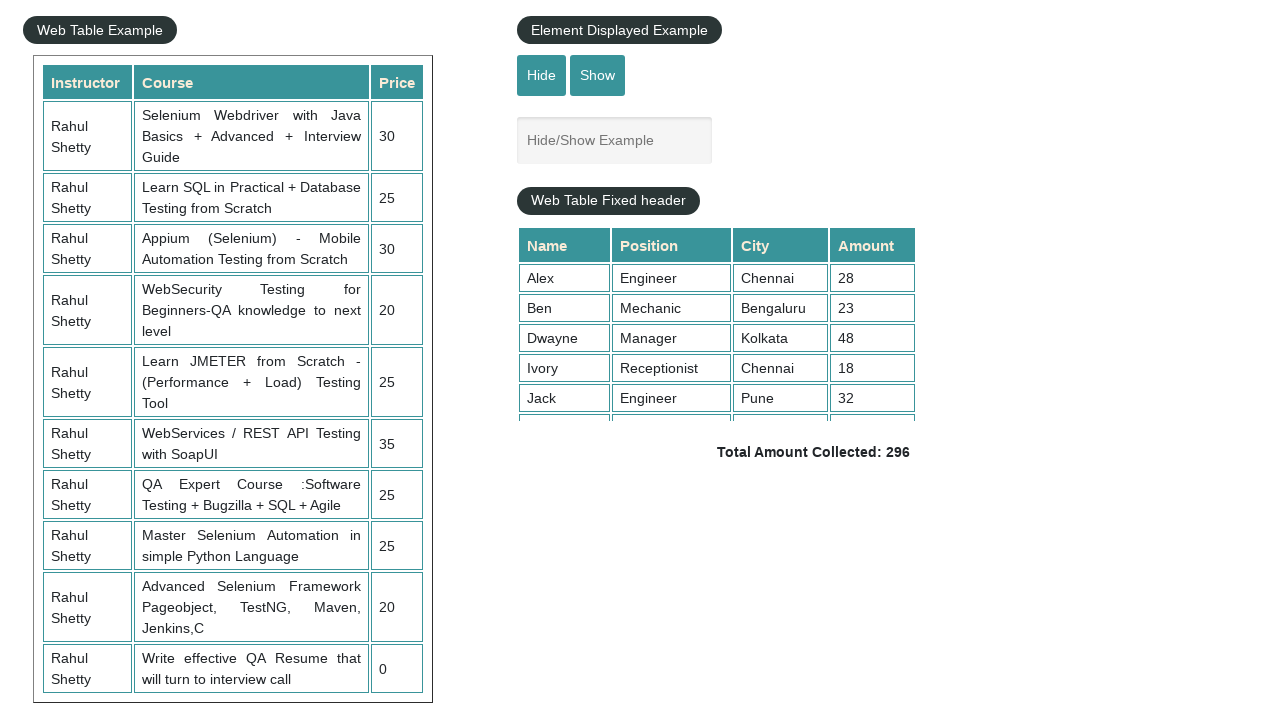

Retrieved all elements from the third column of the table
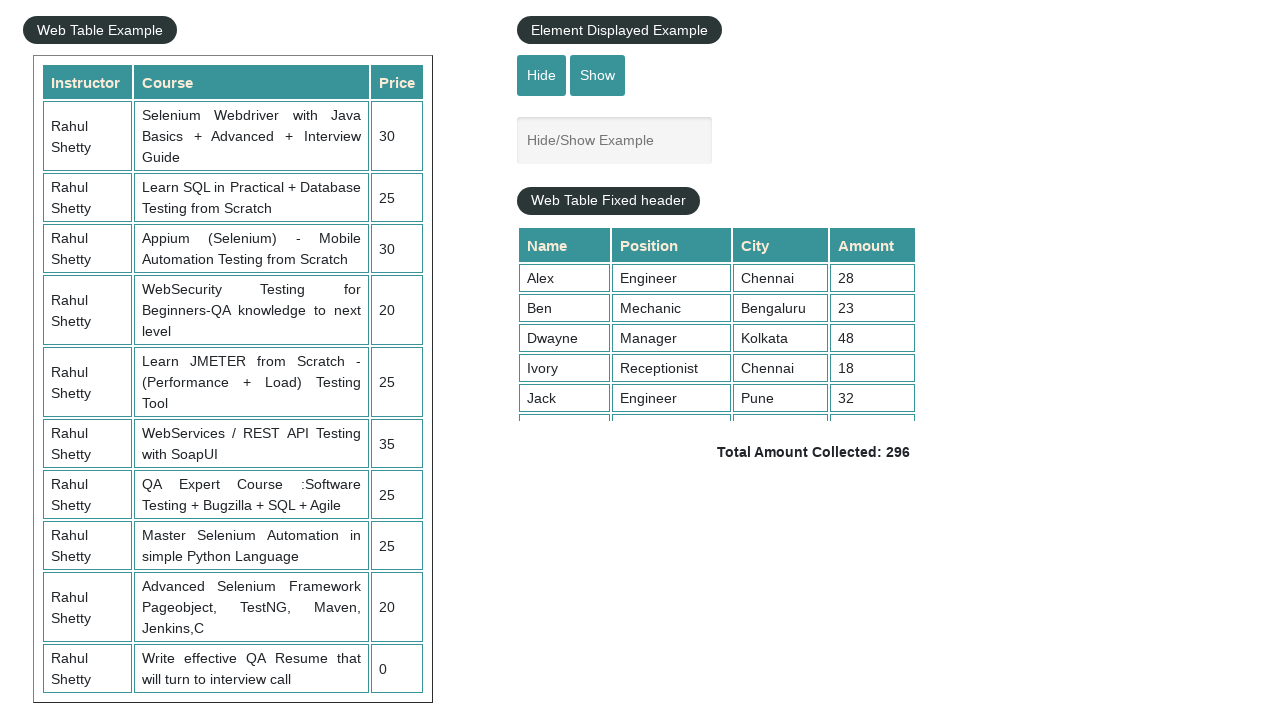

Calculated sum of third column values: 235
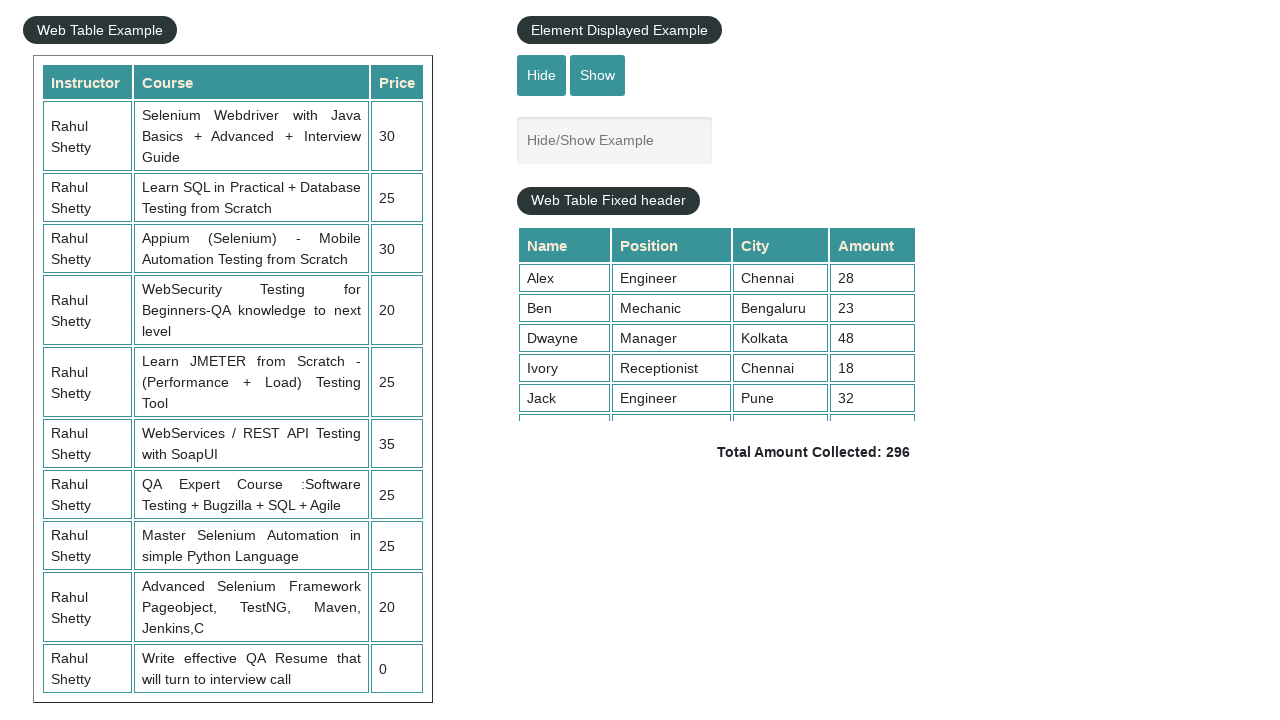

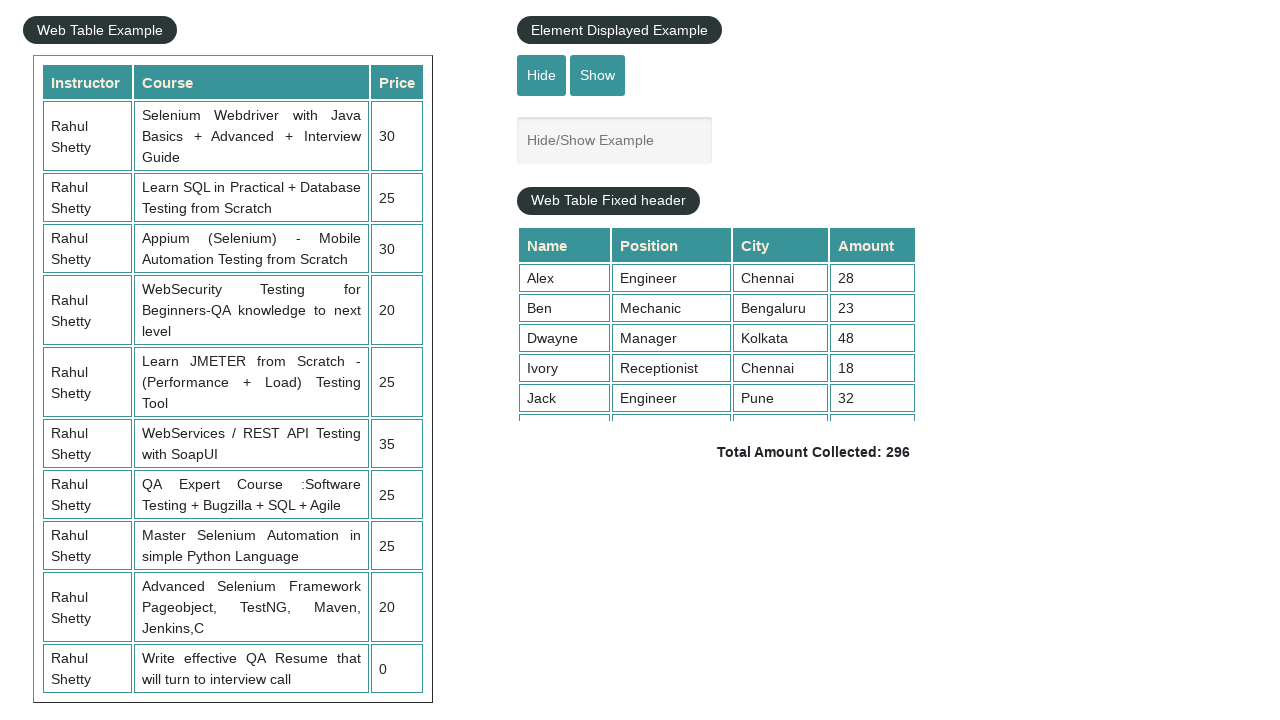